Tests copy and paste functionality on a text comparison website by entering text in the first field, selecting all, copying, tabbing to the second field, and pasting the content

Starting URL: https://text-compare.com/

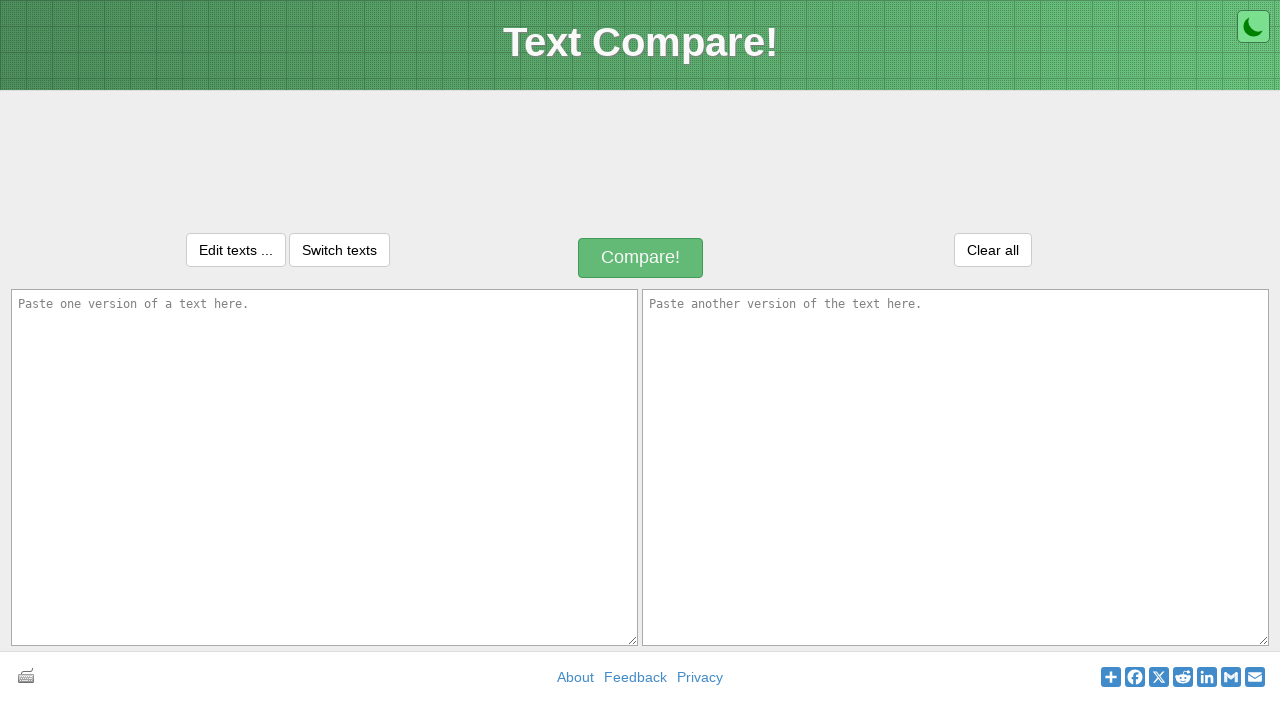

Entered 'HELLO' in the first text area on textarea[name='text1']
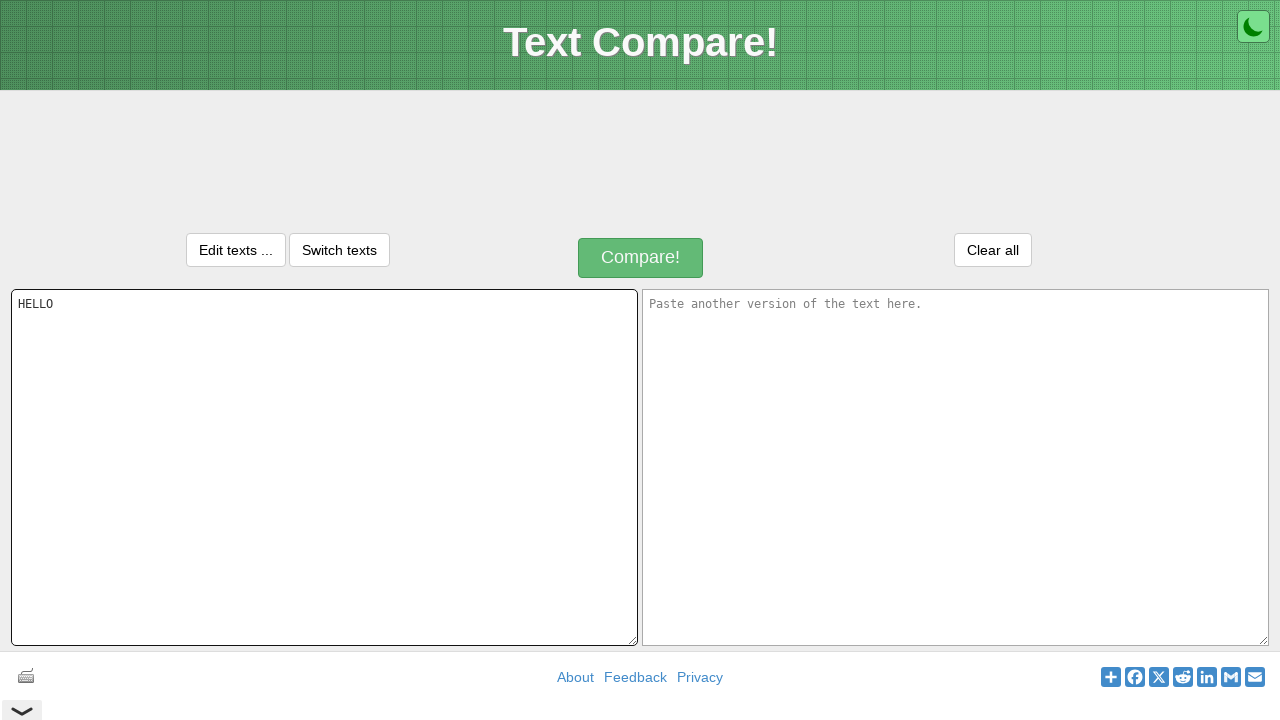

Clicked on the first text area to ensure focus at (324, 467) on textarea[name='text1']
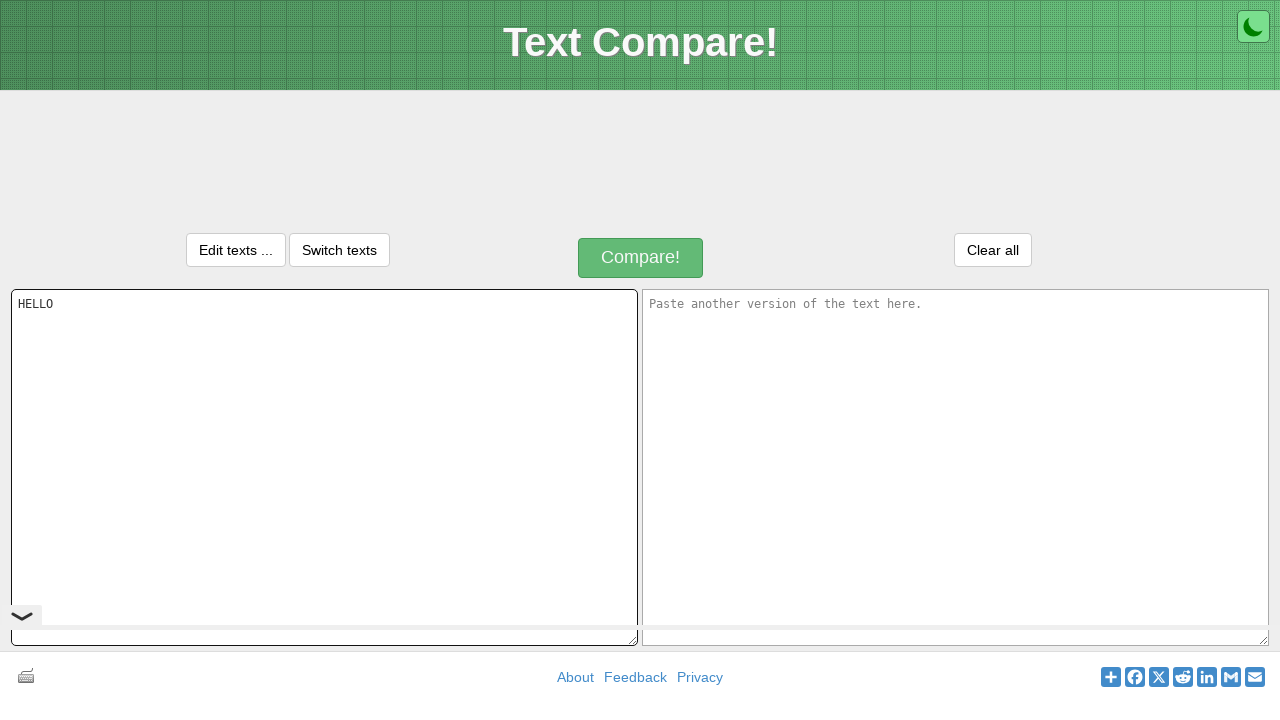

Selected all text in the first text area with Ctrl+A
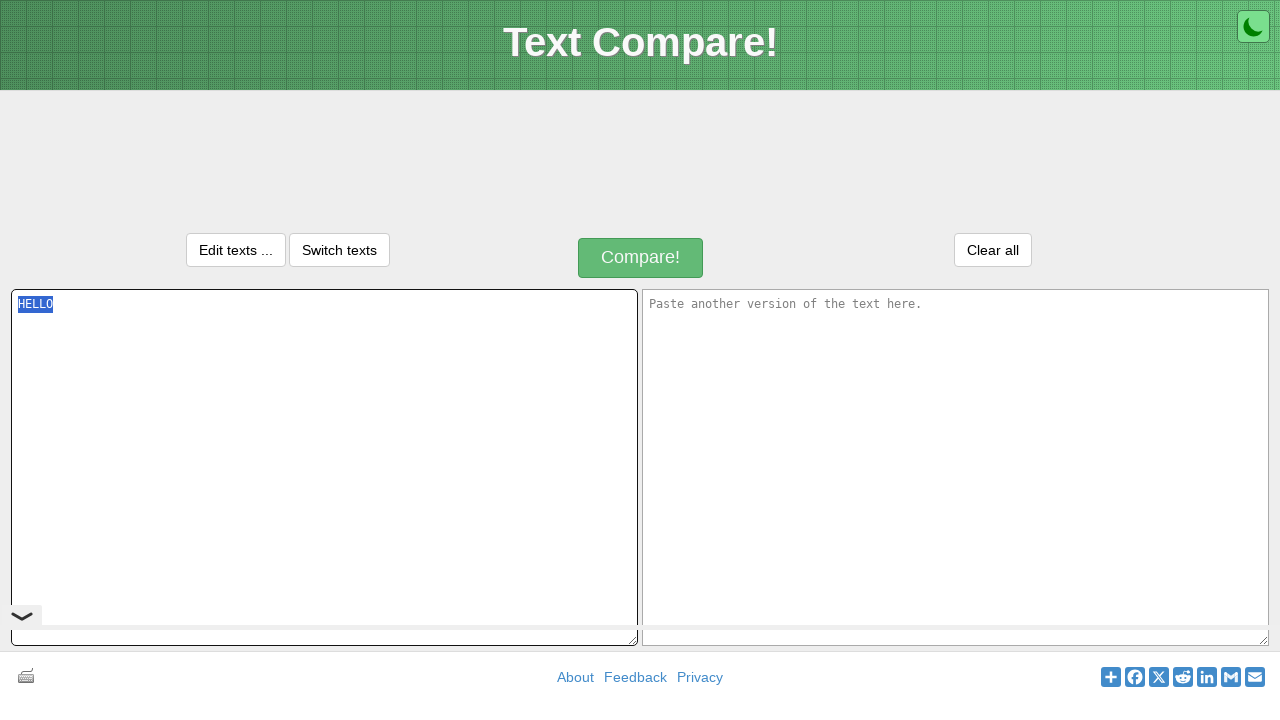

Copied selected text with Ctrl+C
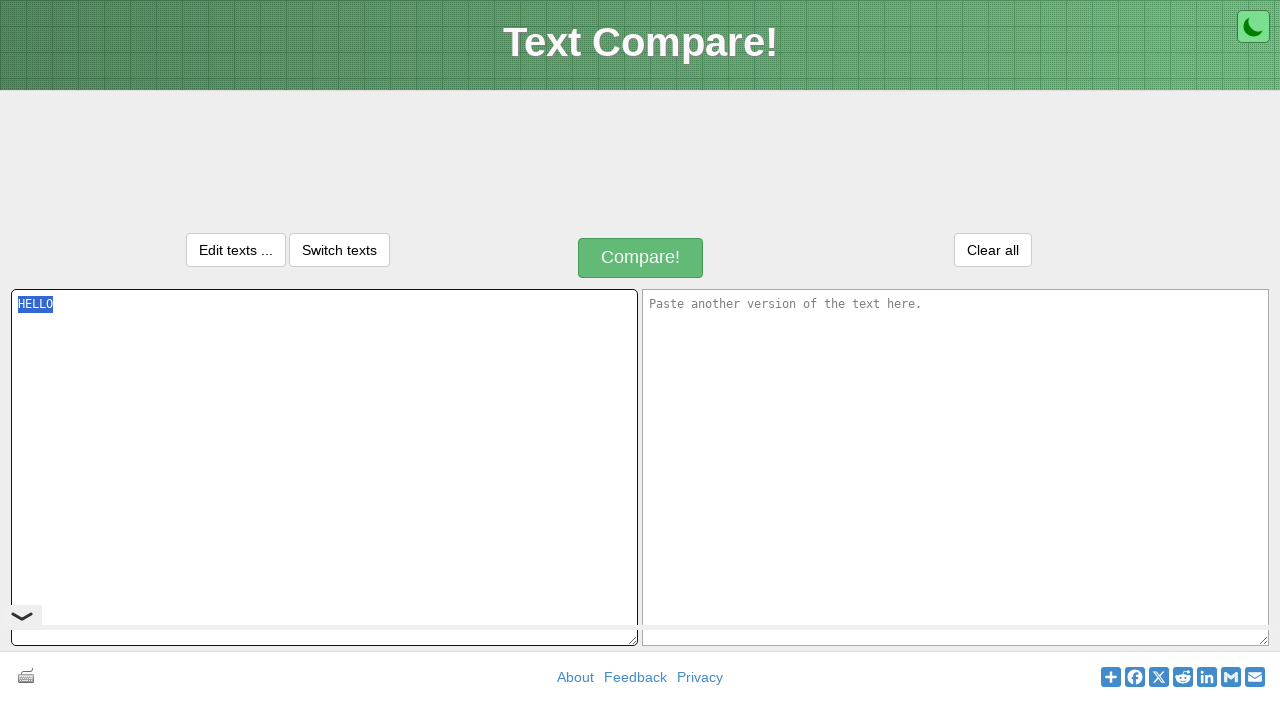

Pressed Tab to move to the second text area
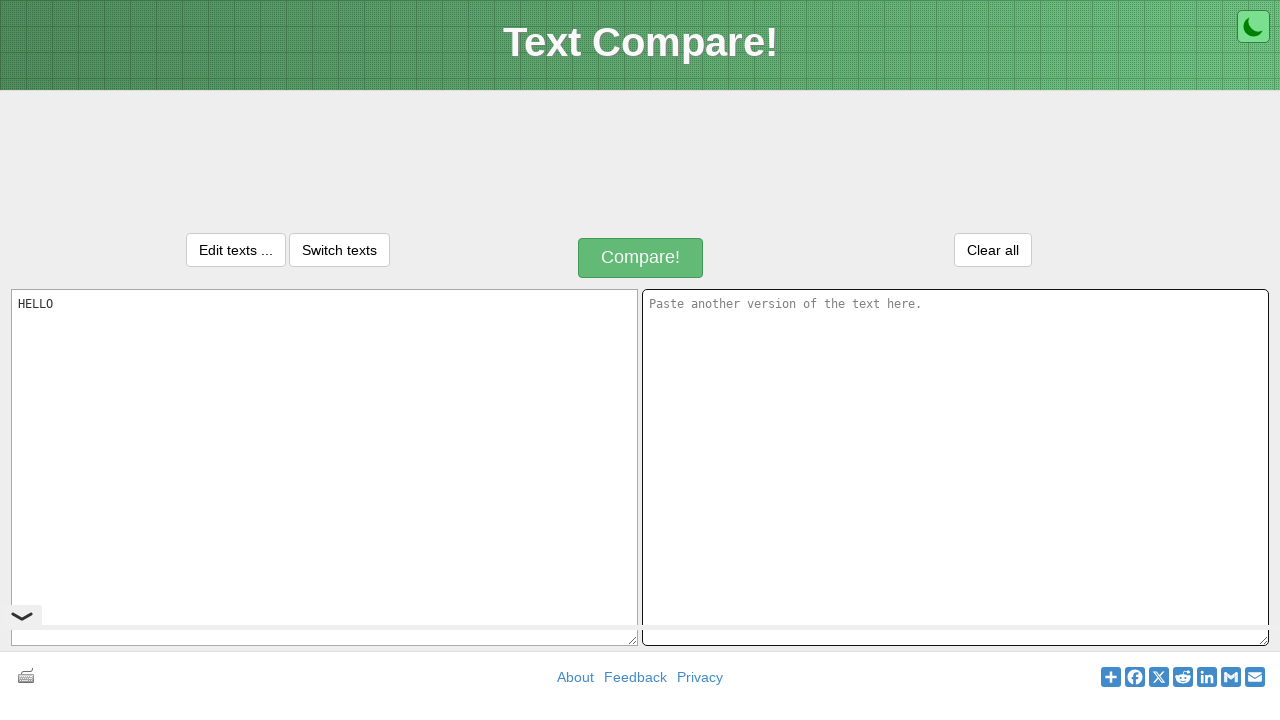

Pasted the copied text with Ctrl+V into the second text area
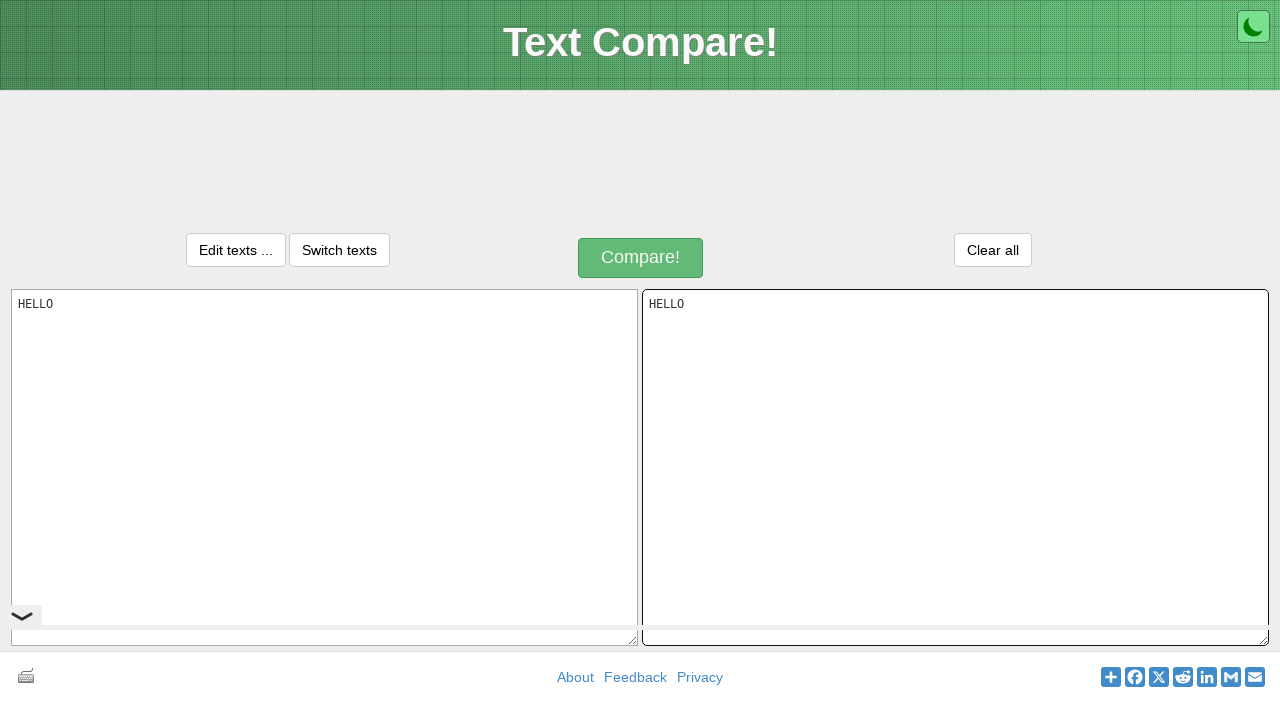

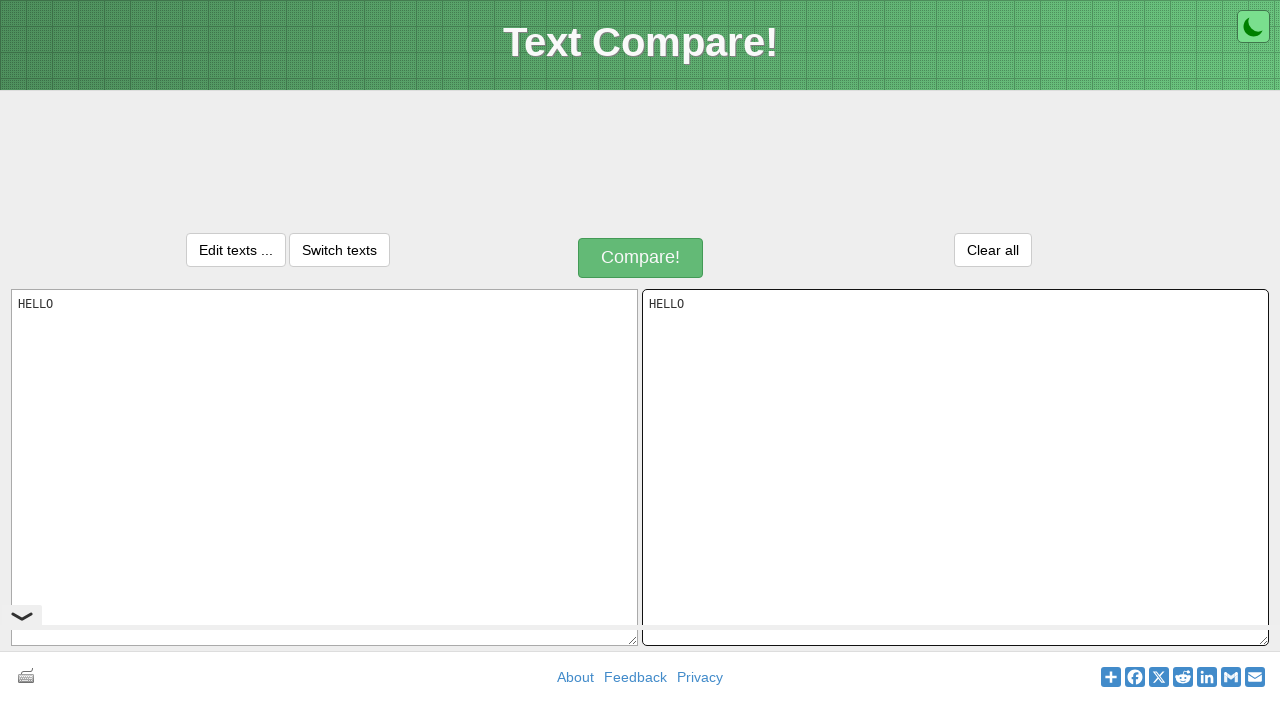